Navigates to the WebdriverIO homepage and verifies the page title matches the expected value

Starting URL: https://webdriver.io

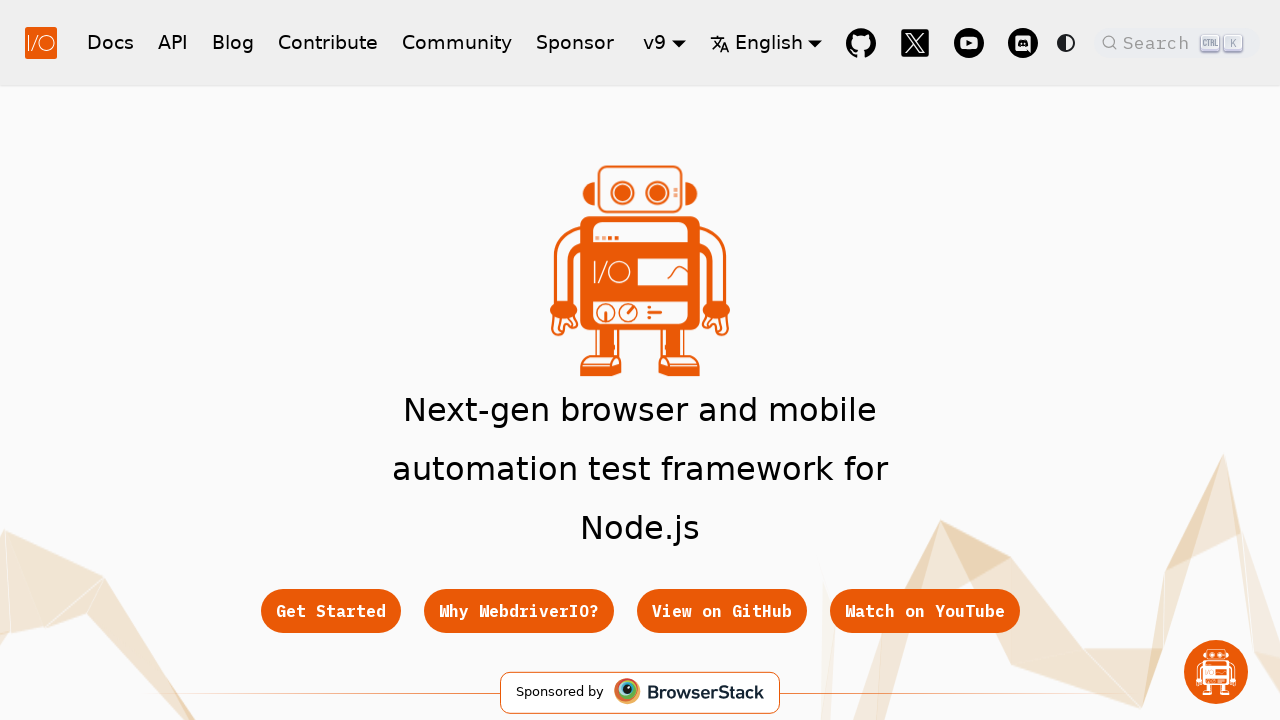

Navigated to WebdriverIO homepage
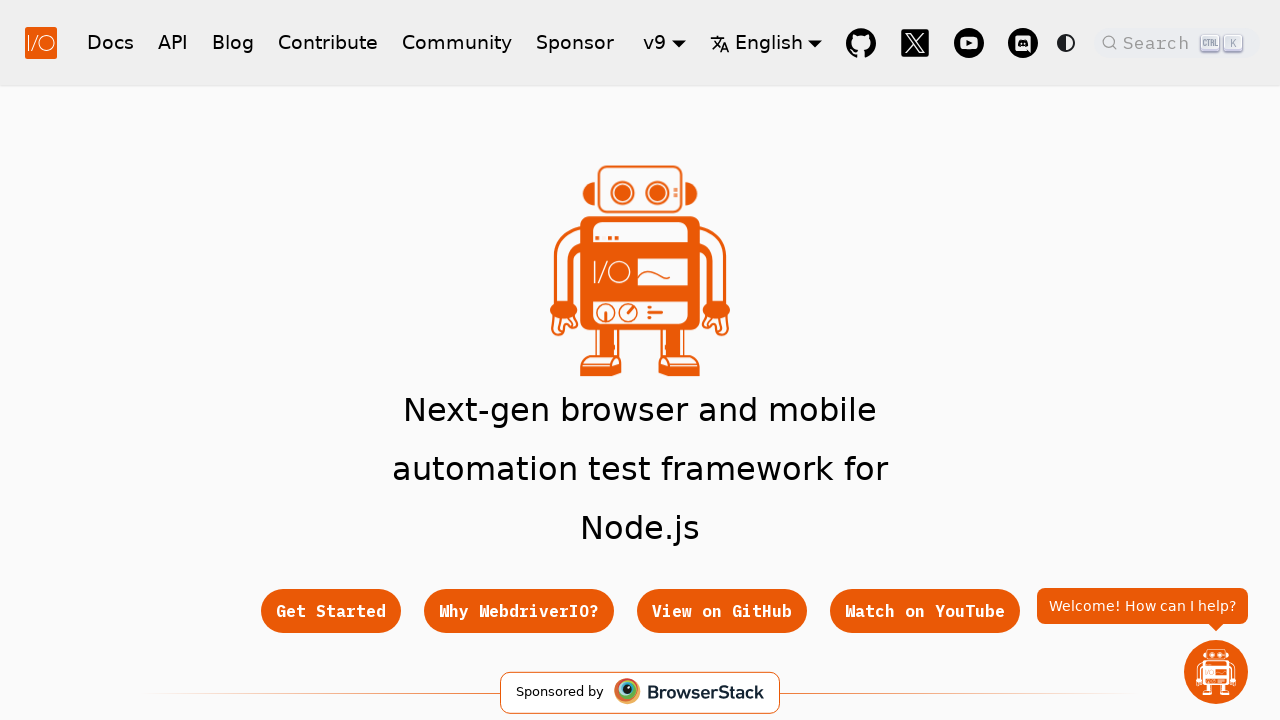

Retrieved page title
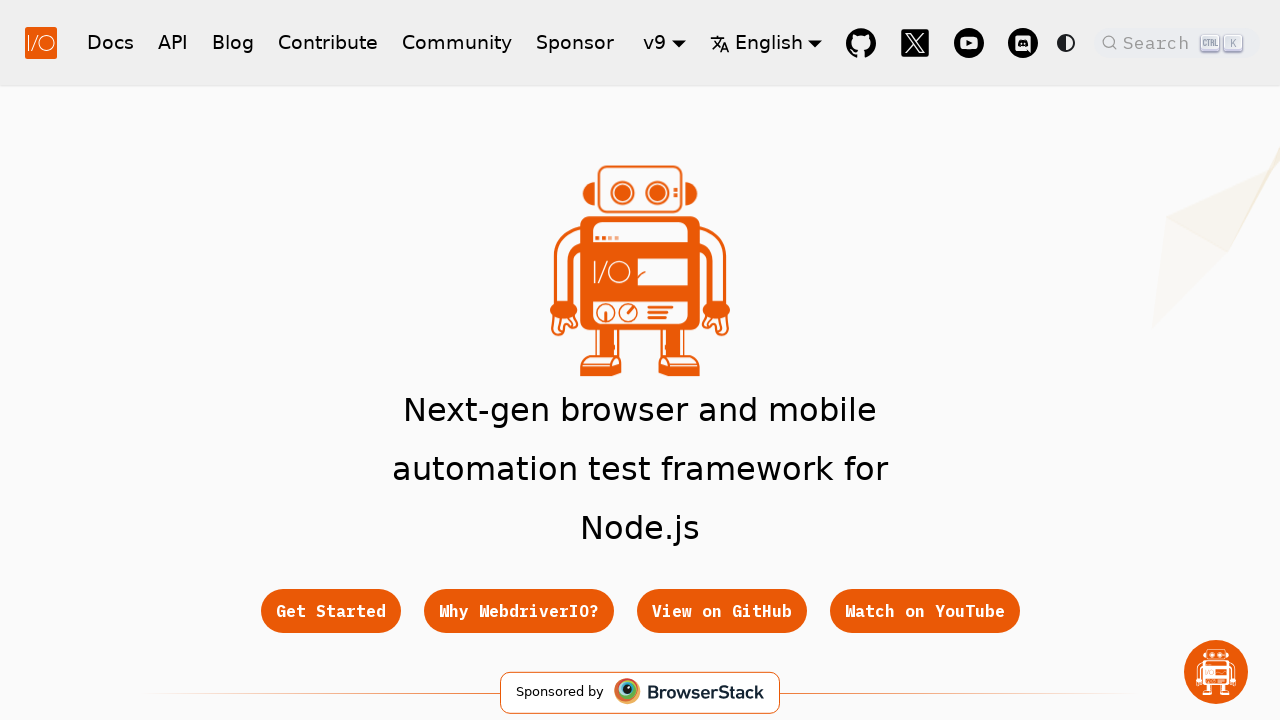

Verified page title matches expected value
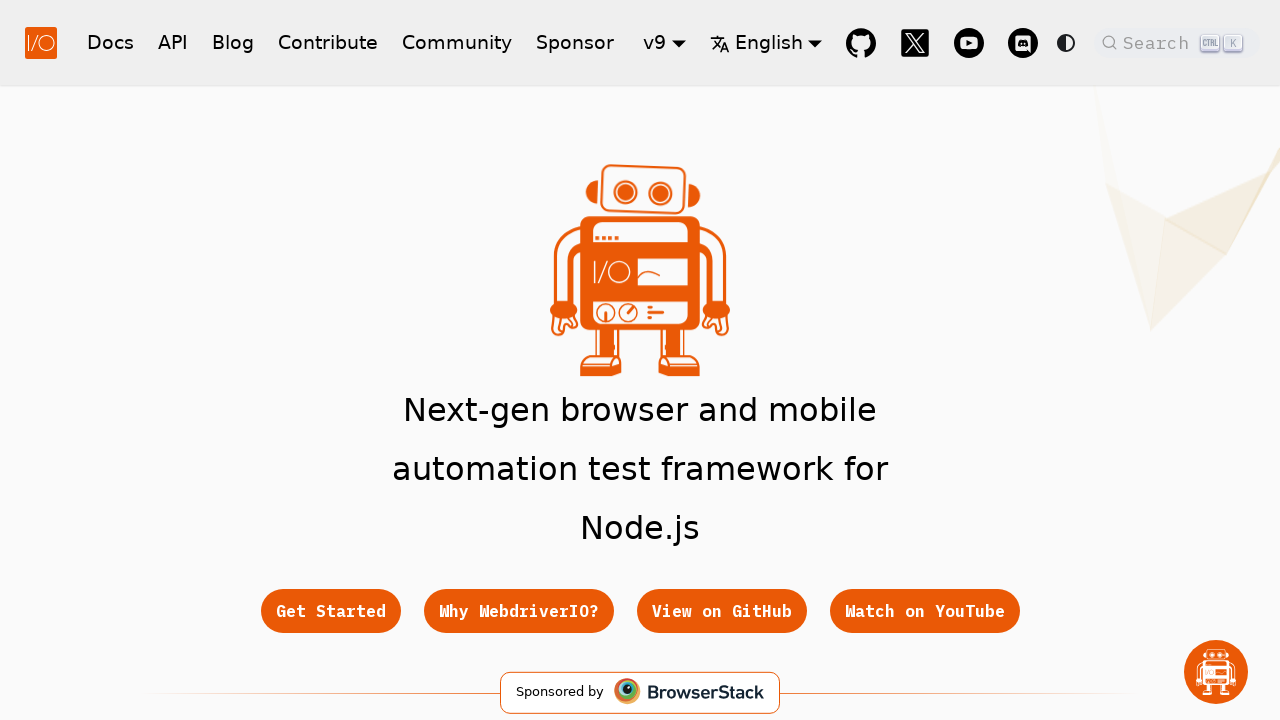

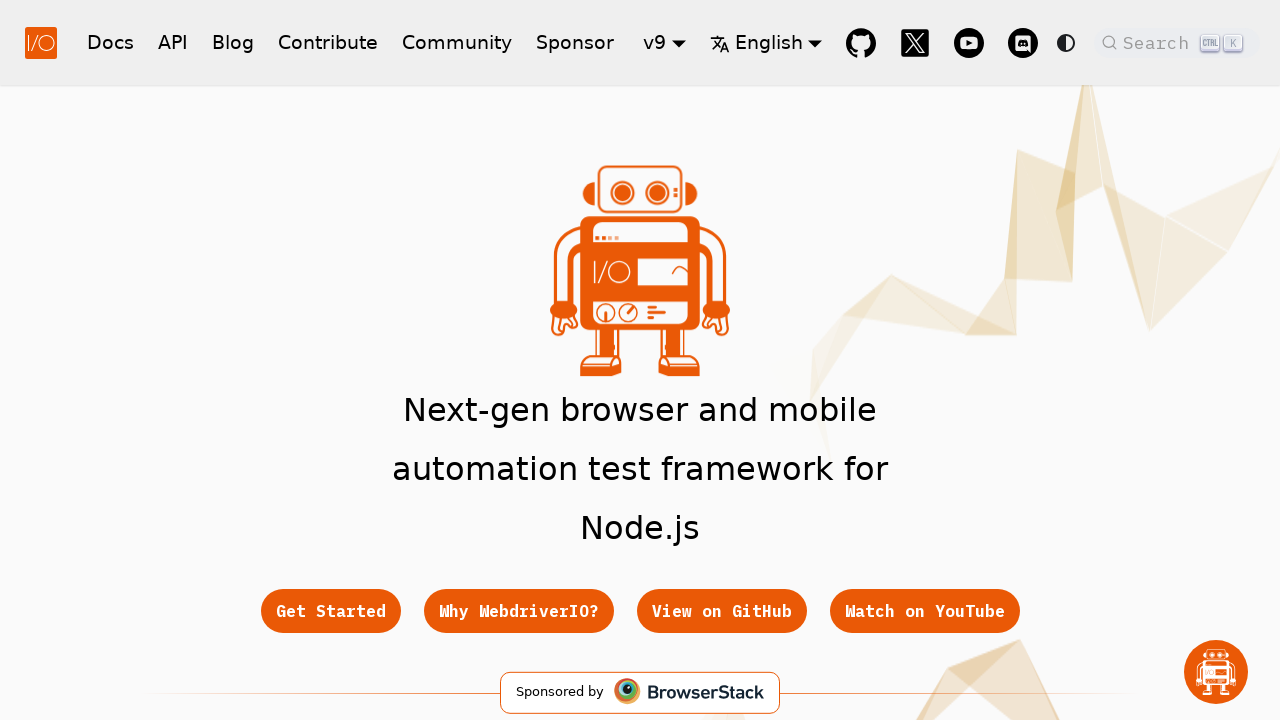